Tests selecting a radio button and checkbox, verifies they are selected, then deselects the checkbox and verifies it is no longer selected.

Starting URL: https://automationfc.github.io/basic-form/index.html

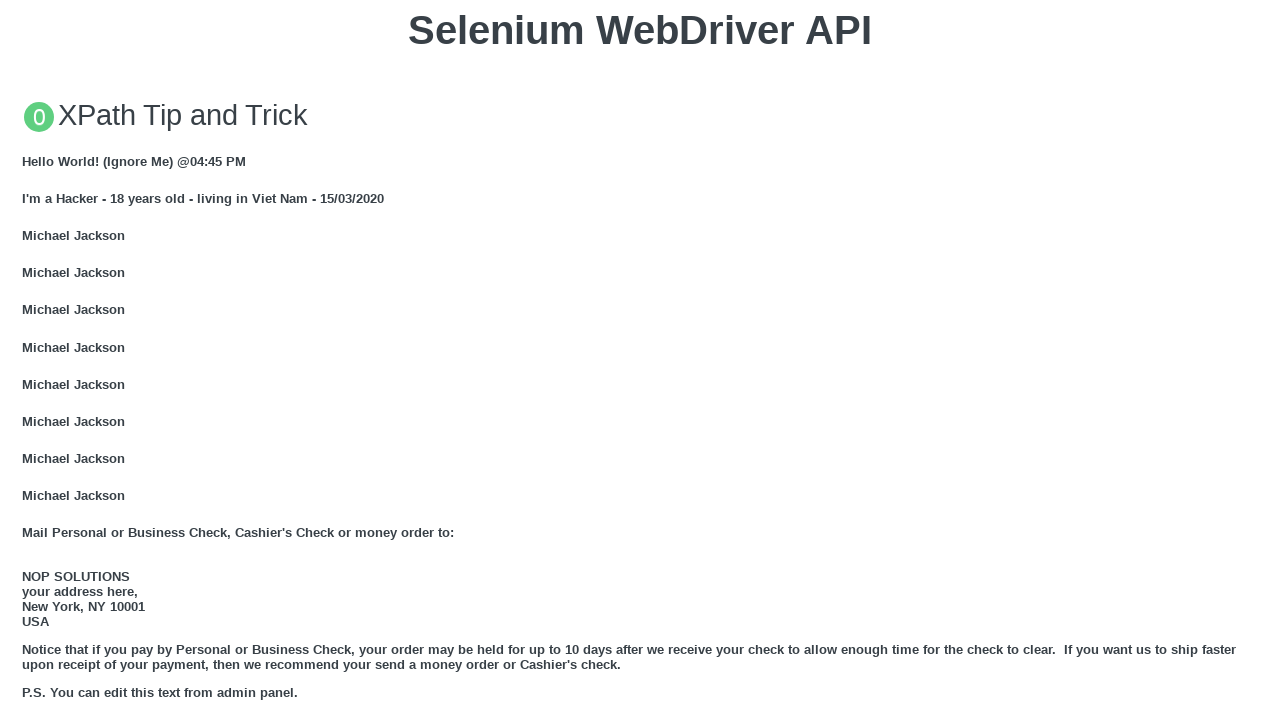

Waited for form elements to load
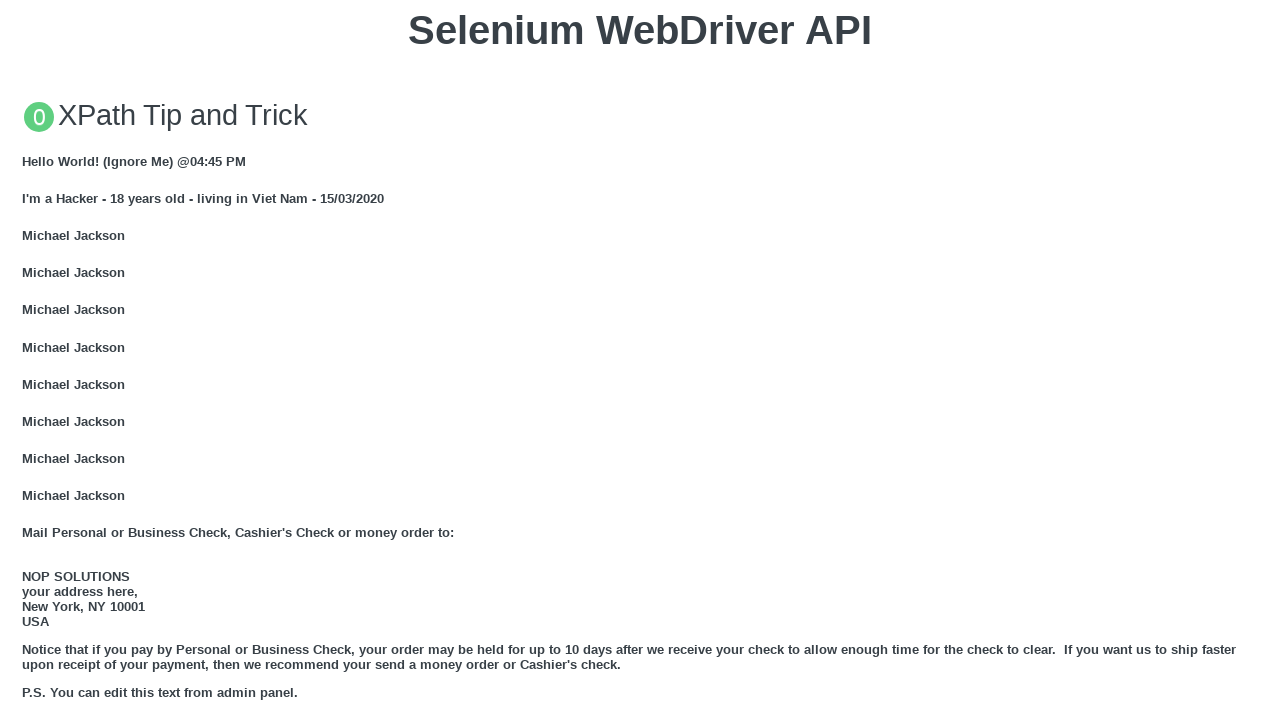

Selected the Under 18 radio button at (28, 360) on #under_18
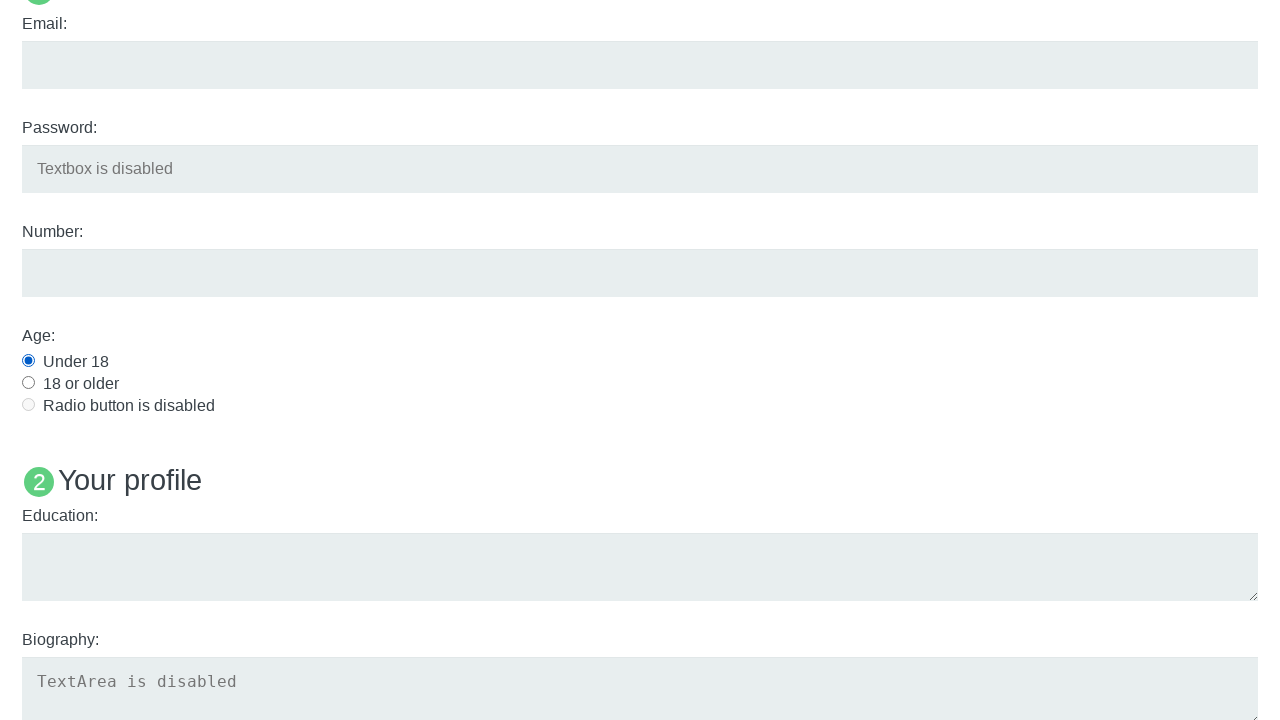

Selected the Java checkbox at (28, 361) on #java
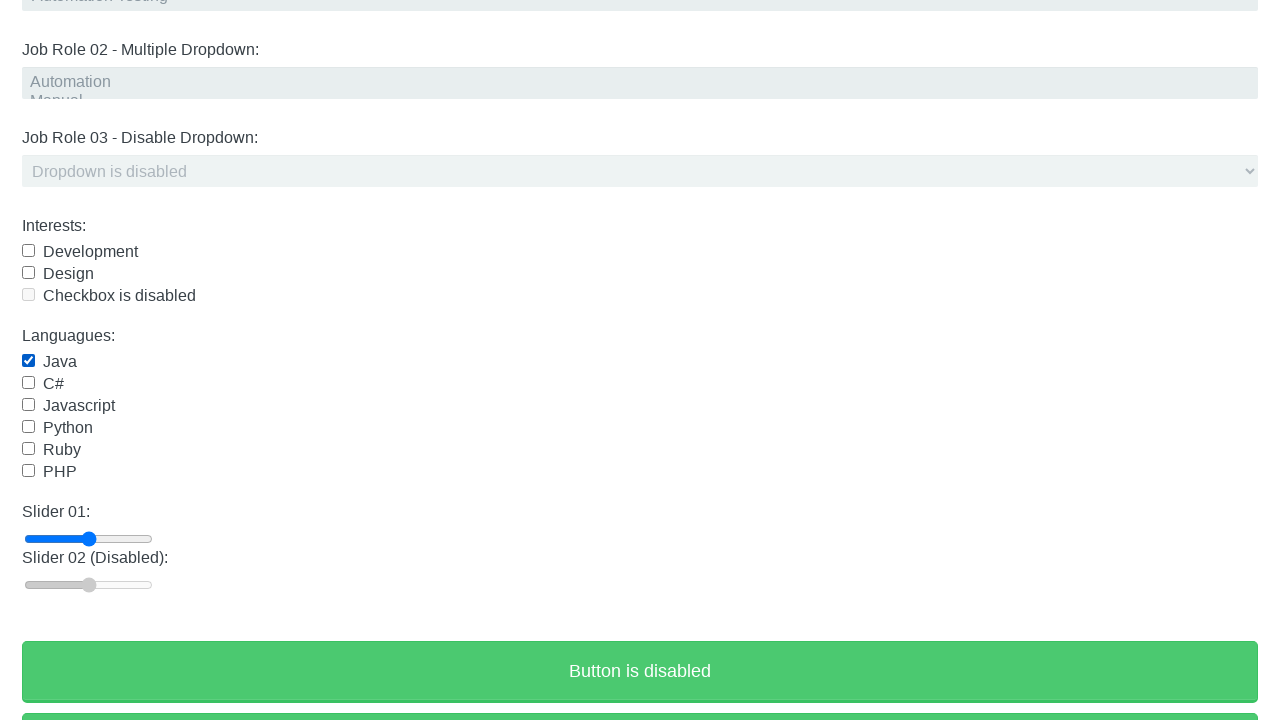

Deselected the Java checkbox at (28, 361) on #java
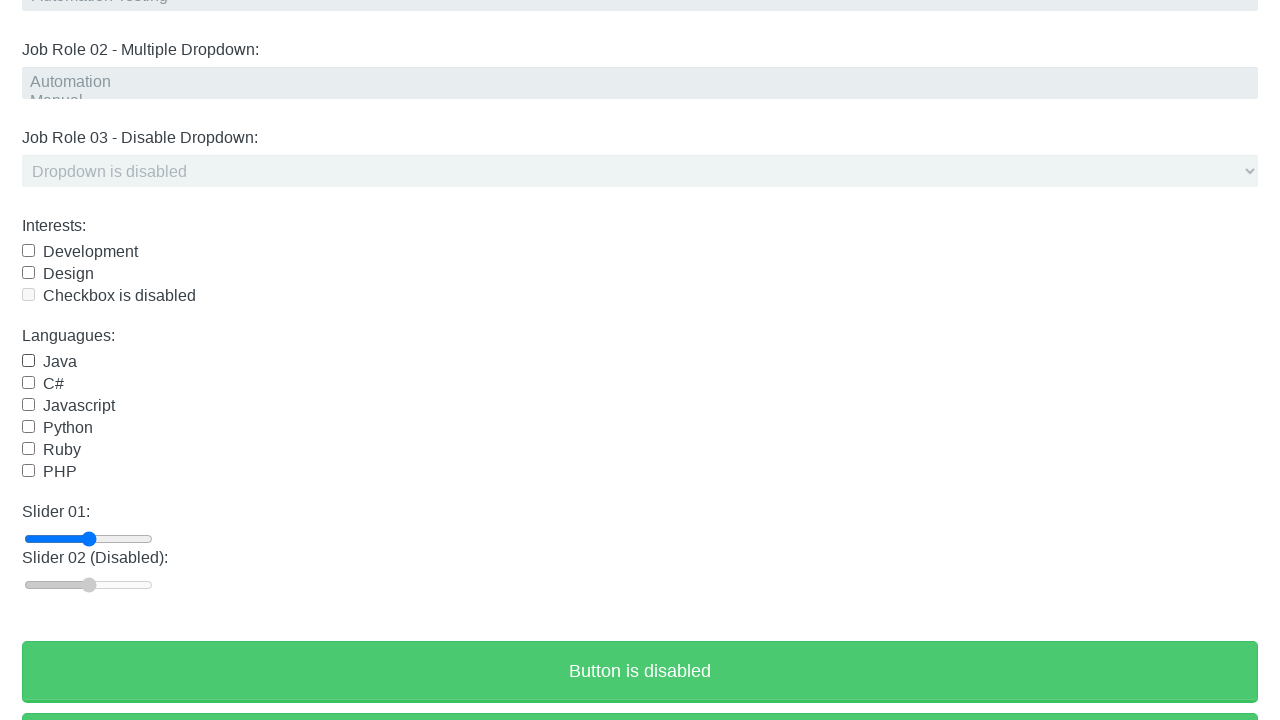

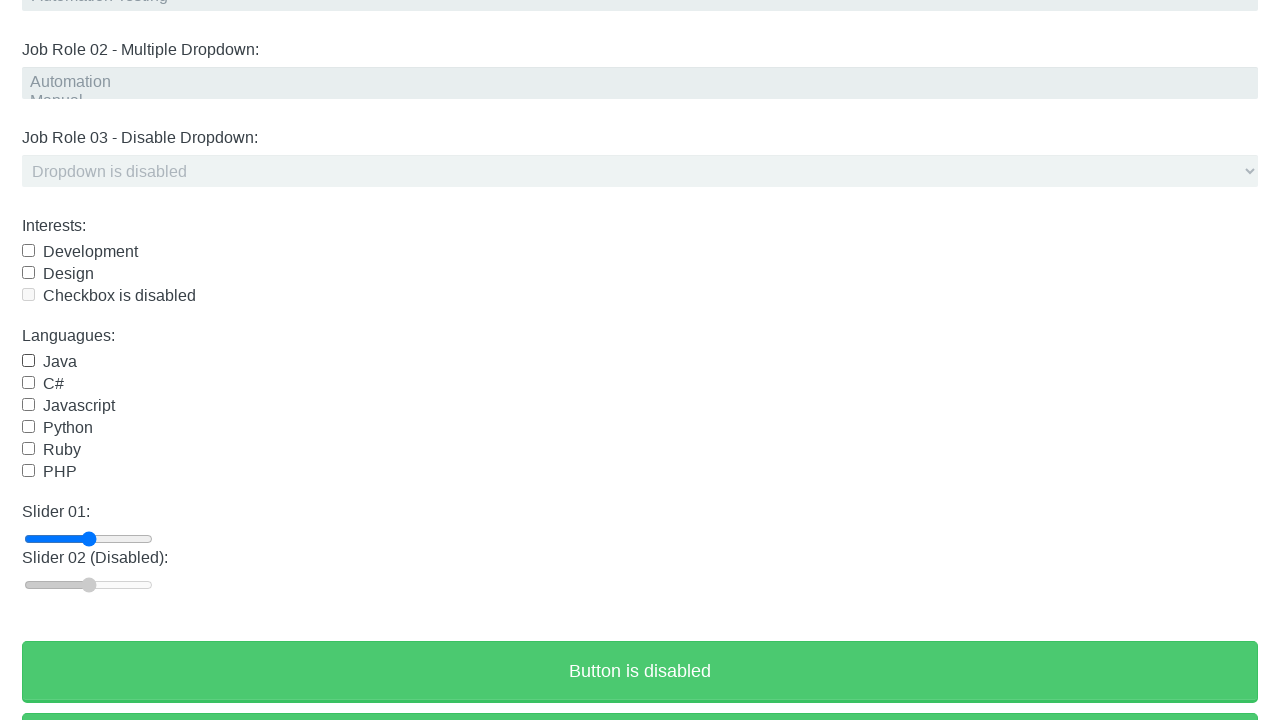